Demonstrates various Selenium locator strategies on a practice website by filling login forms, triggering error messages, navigating to password reset flow, filling the reset form, and returning to login to submit again.

Starting URL: https://rahulshettyacademy.com/locatorspractice/

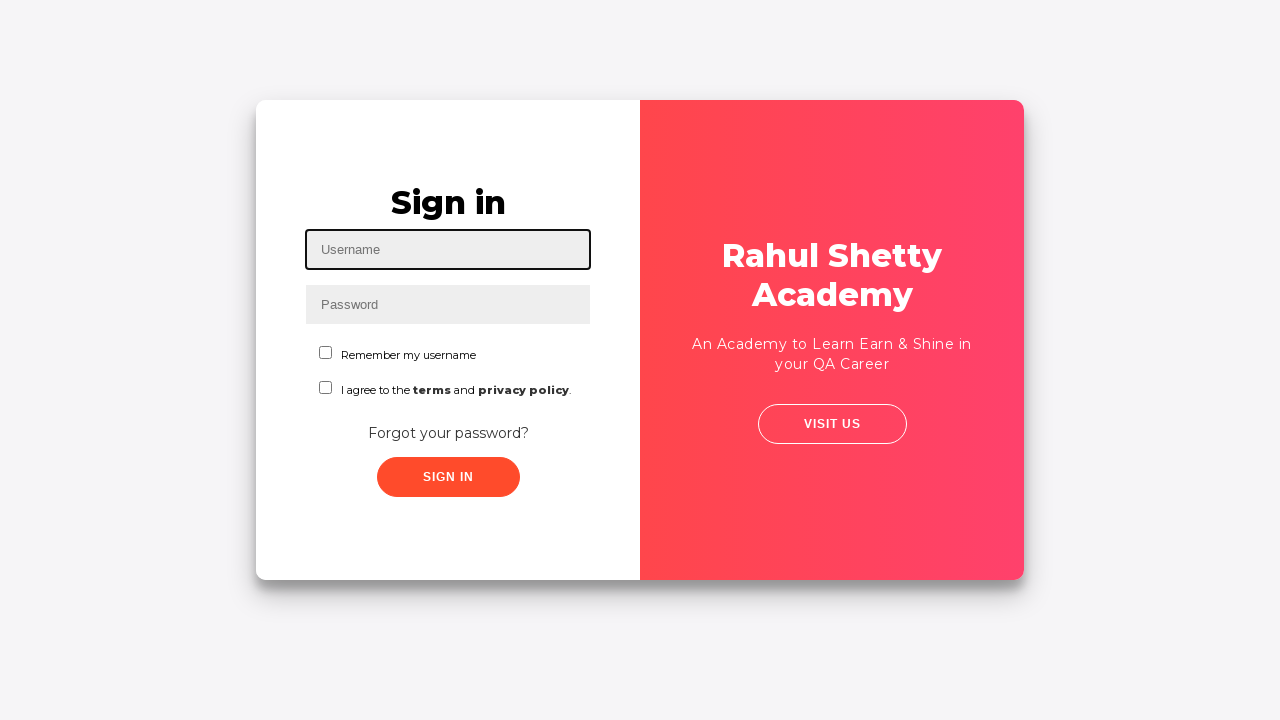

Filled username field with 'D@gmail.com' on #inputUsername
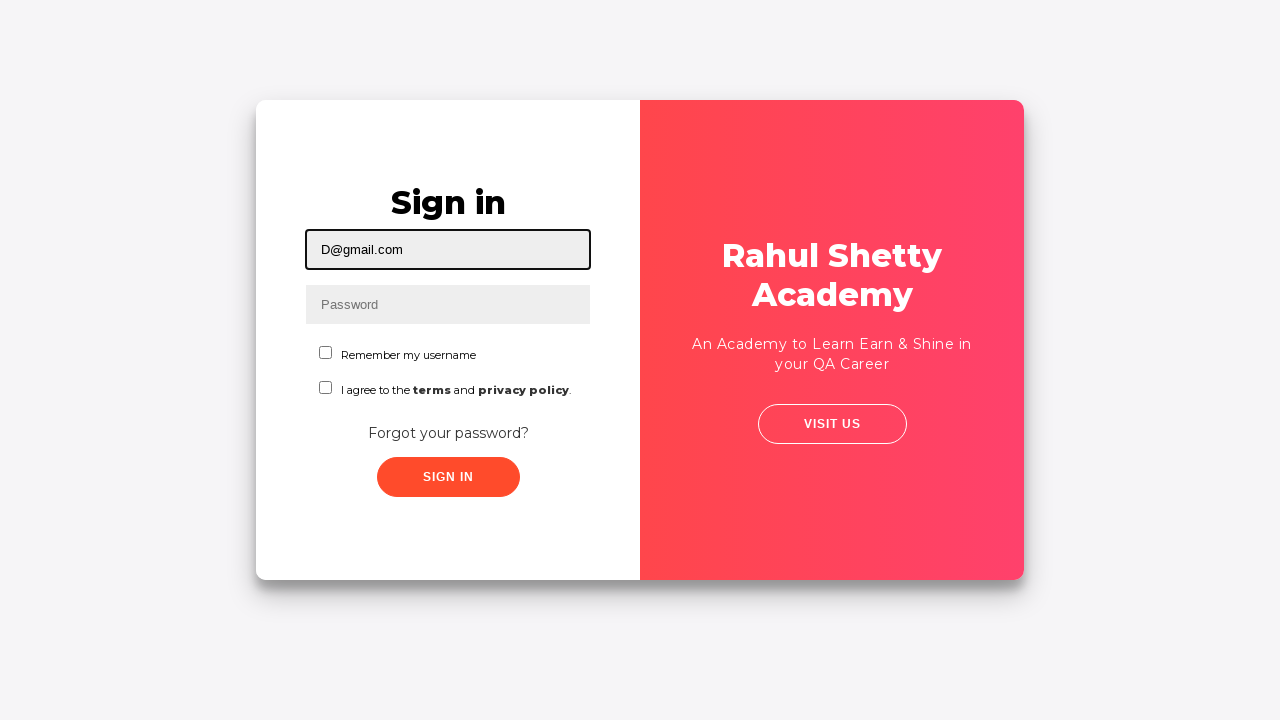

Filled password field with 'dsad' on input[name='inputPassword']
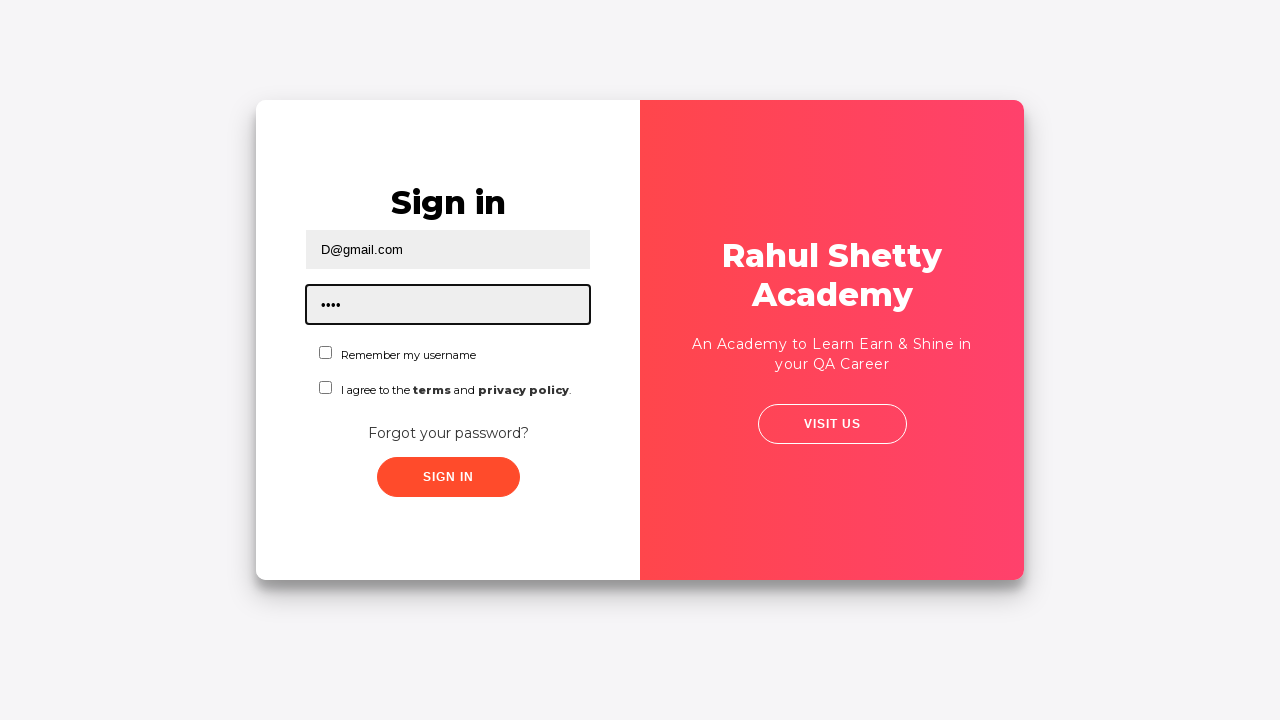

Clicked sign in button at (448, 477) on .signInBtn
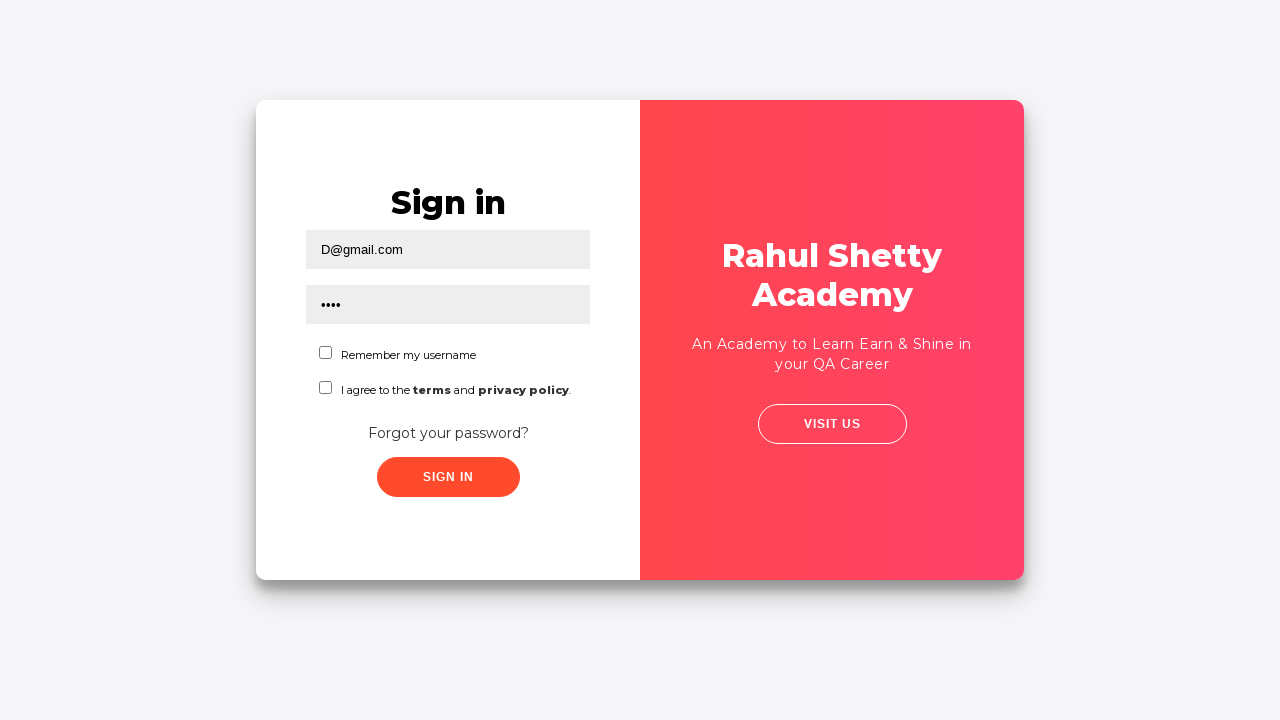

Error message appeared after invalid login attempt
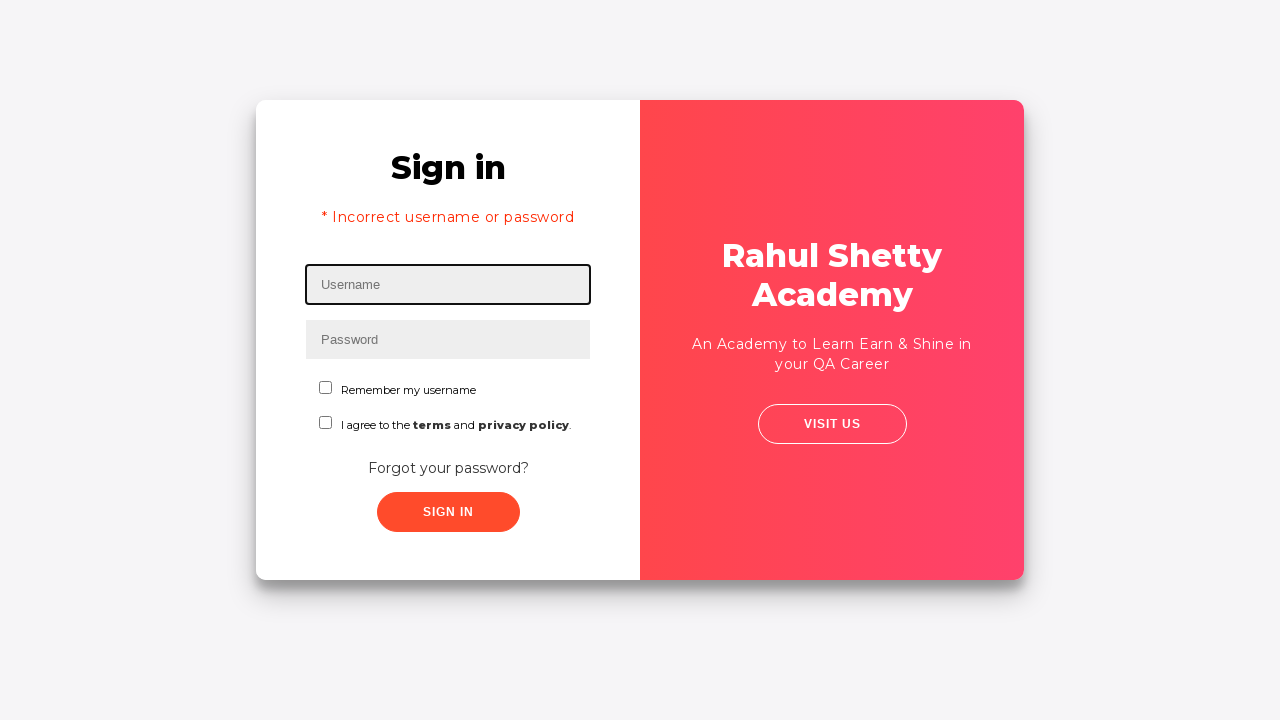

Clicked 'Forgot your password?' link at (448, 468) on text=Forgot your password?
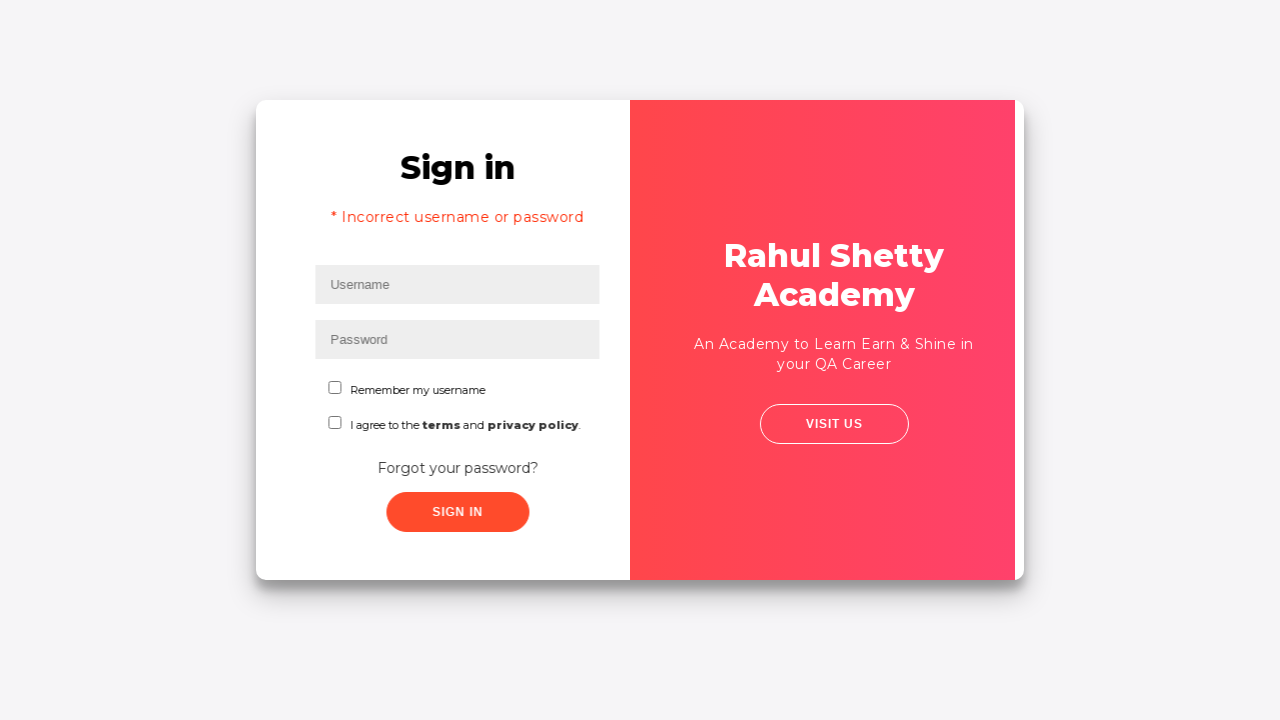

Waited for forgot password form to load
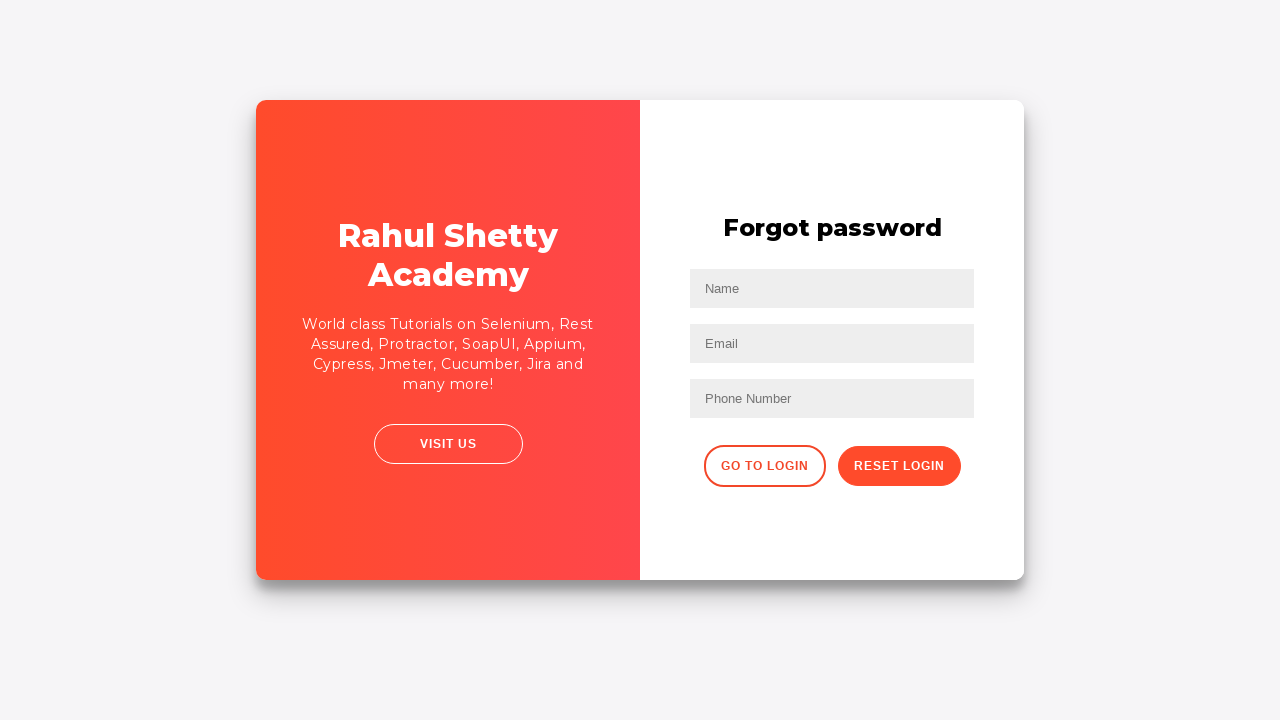

Filled name field with 'John' on input[placeholder='Name']
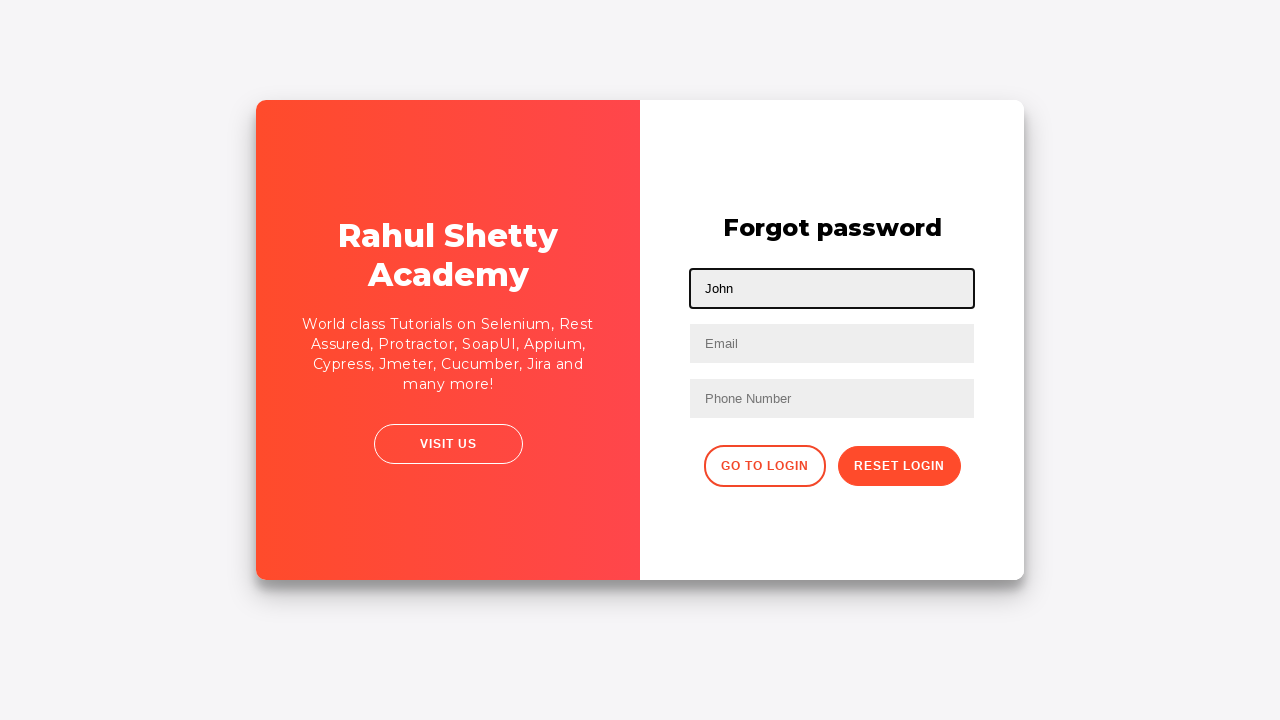

Filled email field with 'john@rsa.com' on input[placeholder='Email']
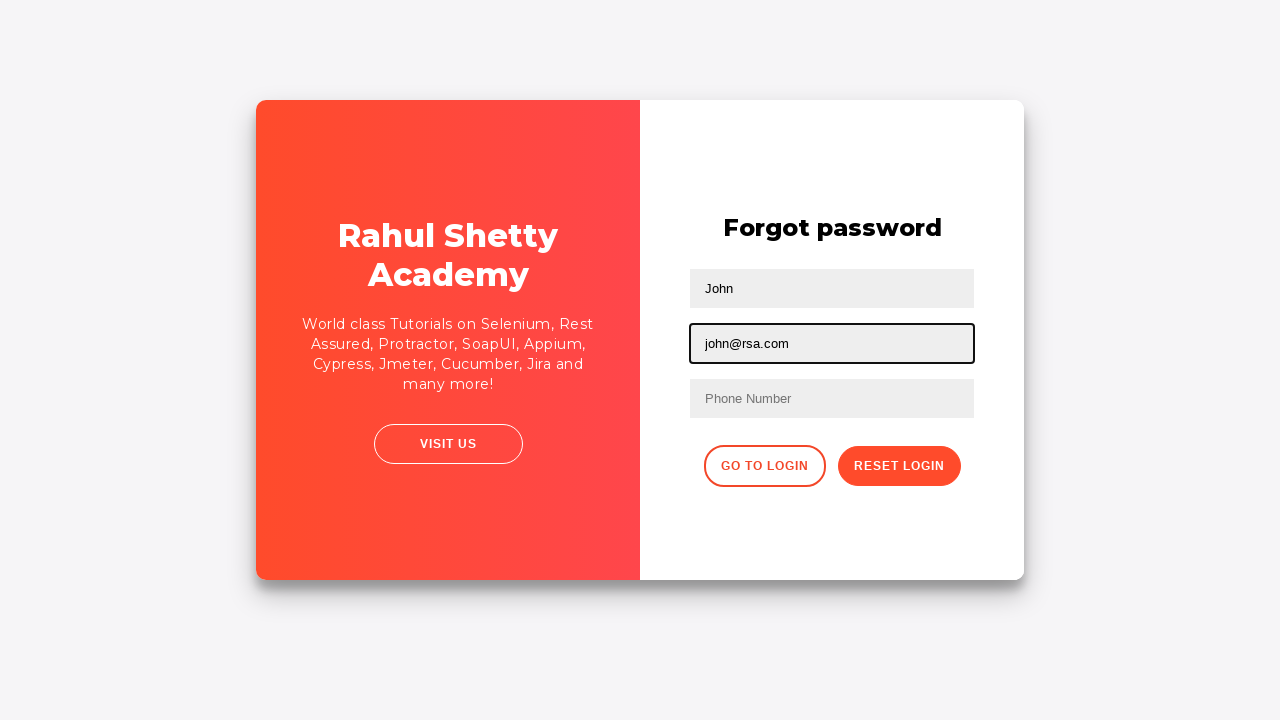

Waited before clearing email field
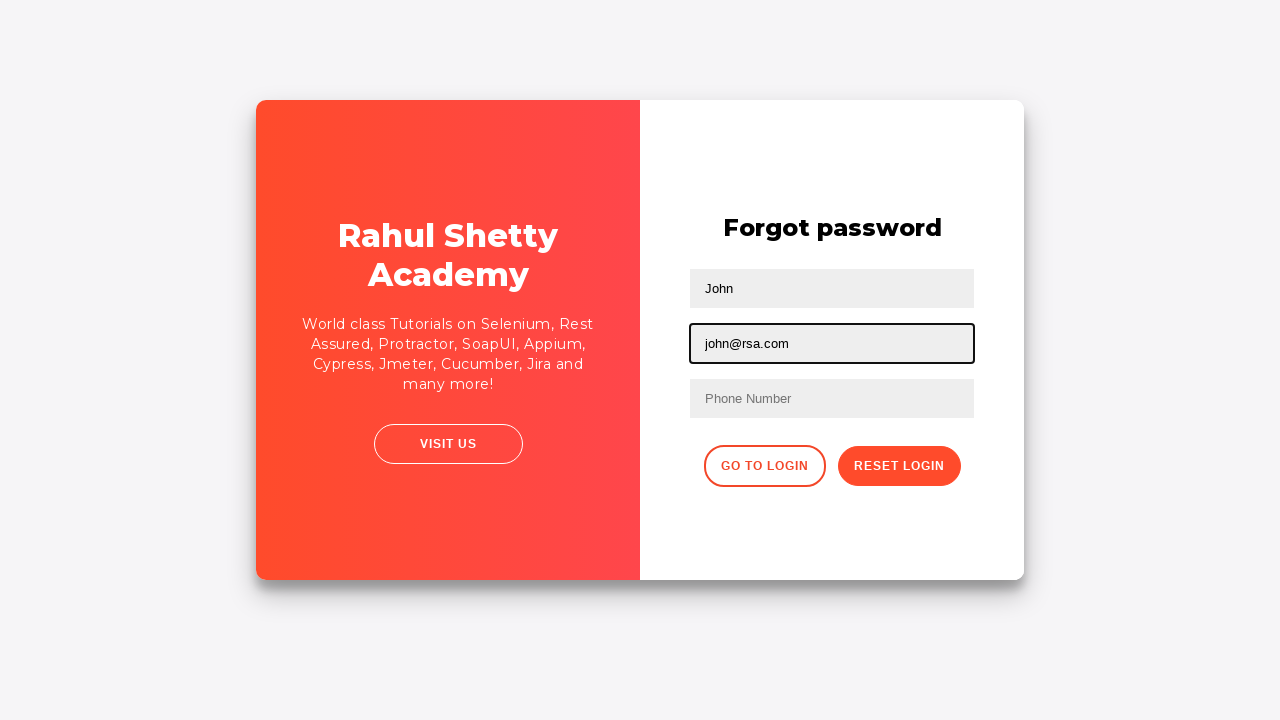

Cleared email field on input[placeholder='Email']
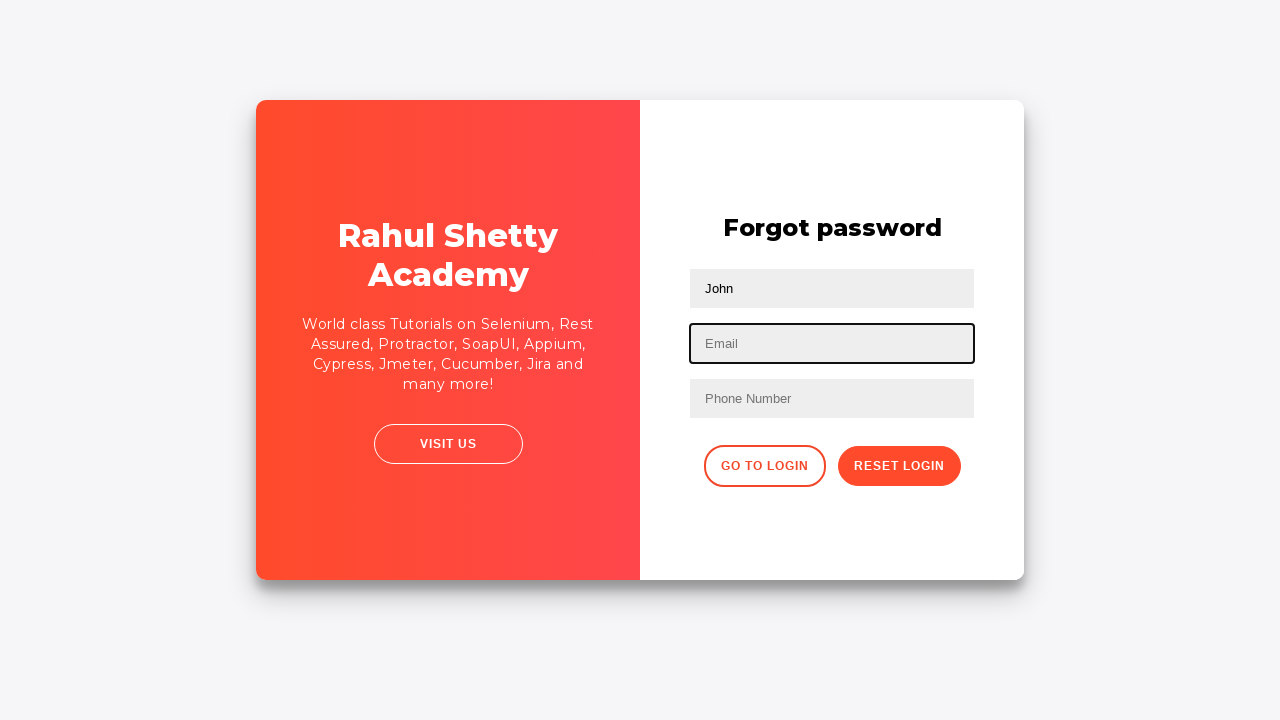

Waited before re-entering email
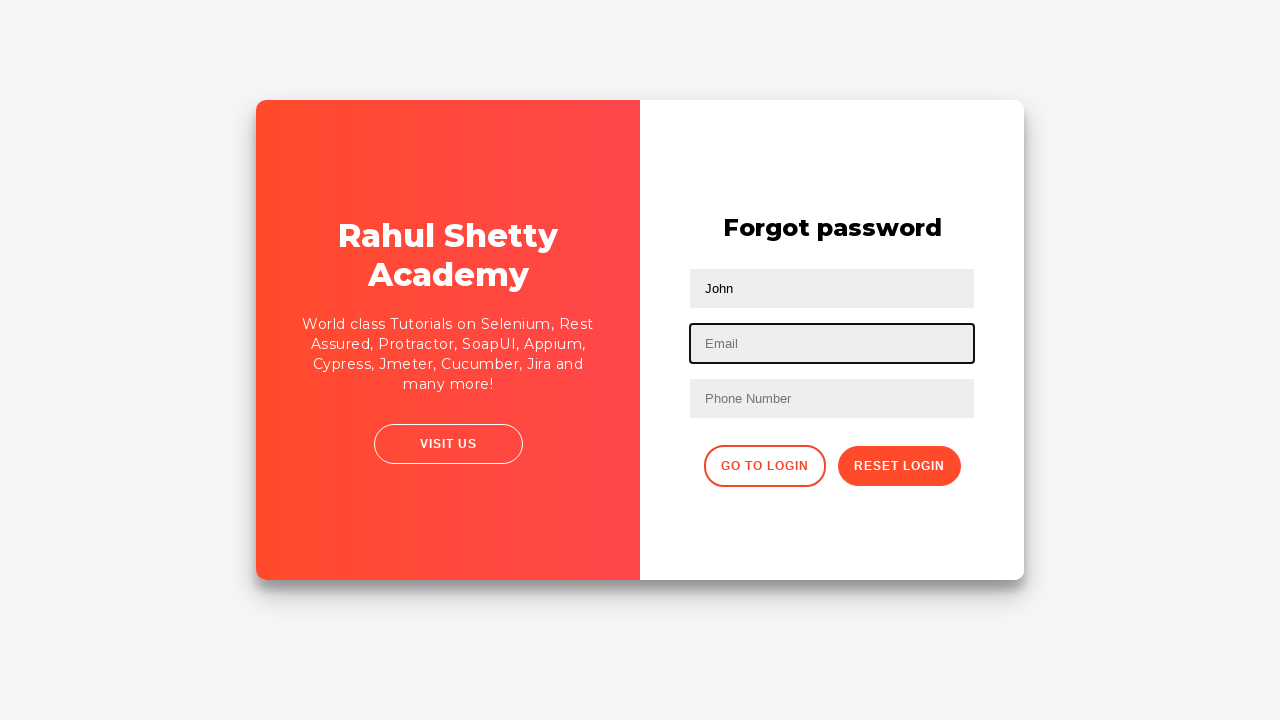

Filled email field with 'john@gmail.com' on input[placeholder='Email']
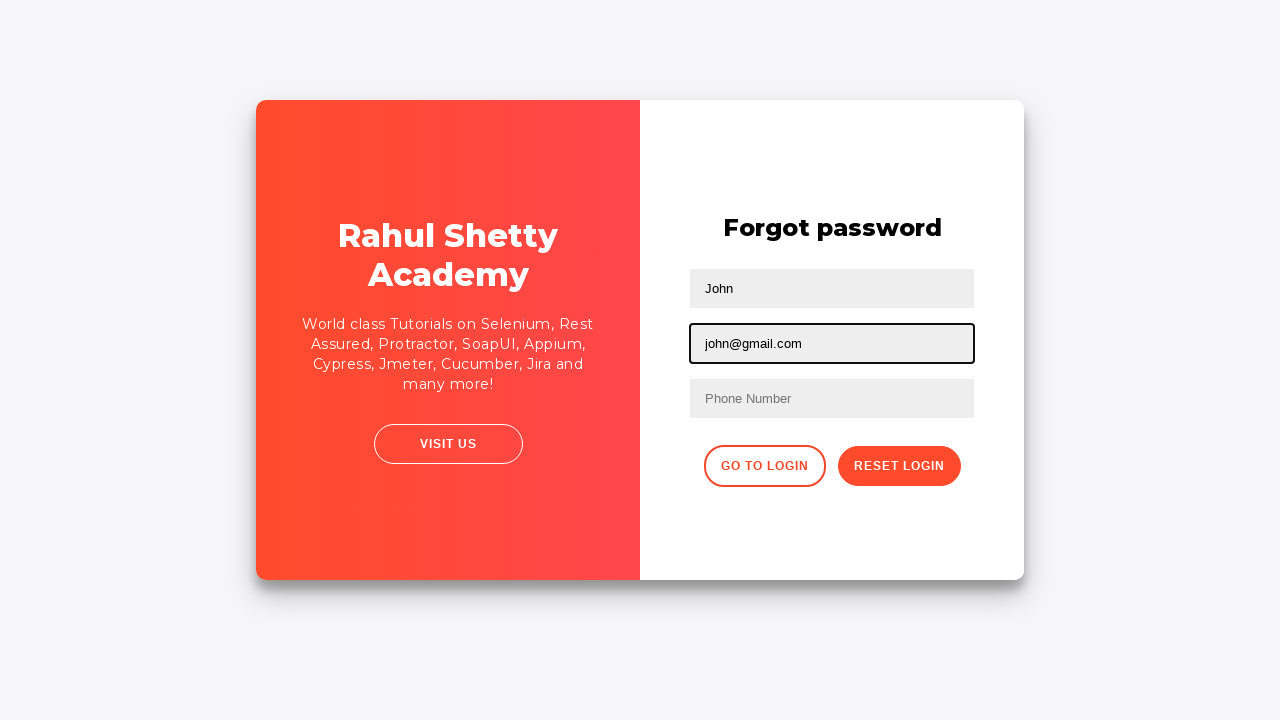

Filled phone number field with '9864353253' on form input:nth-of-type(3)
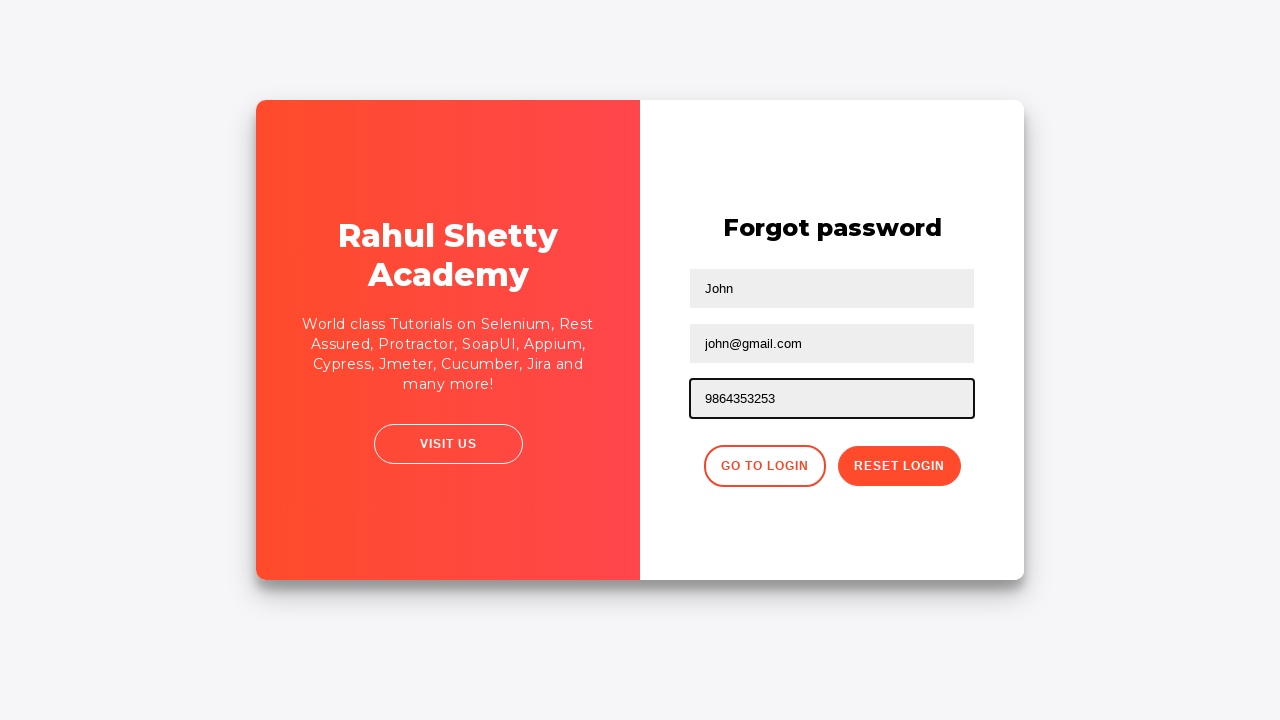

Clicked reset password button at (899, 466) on .reset-pwd-btn
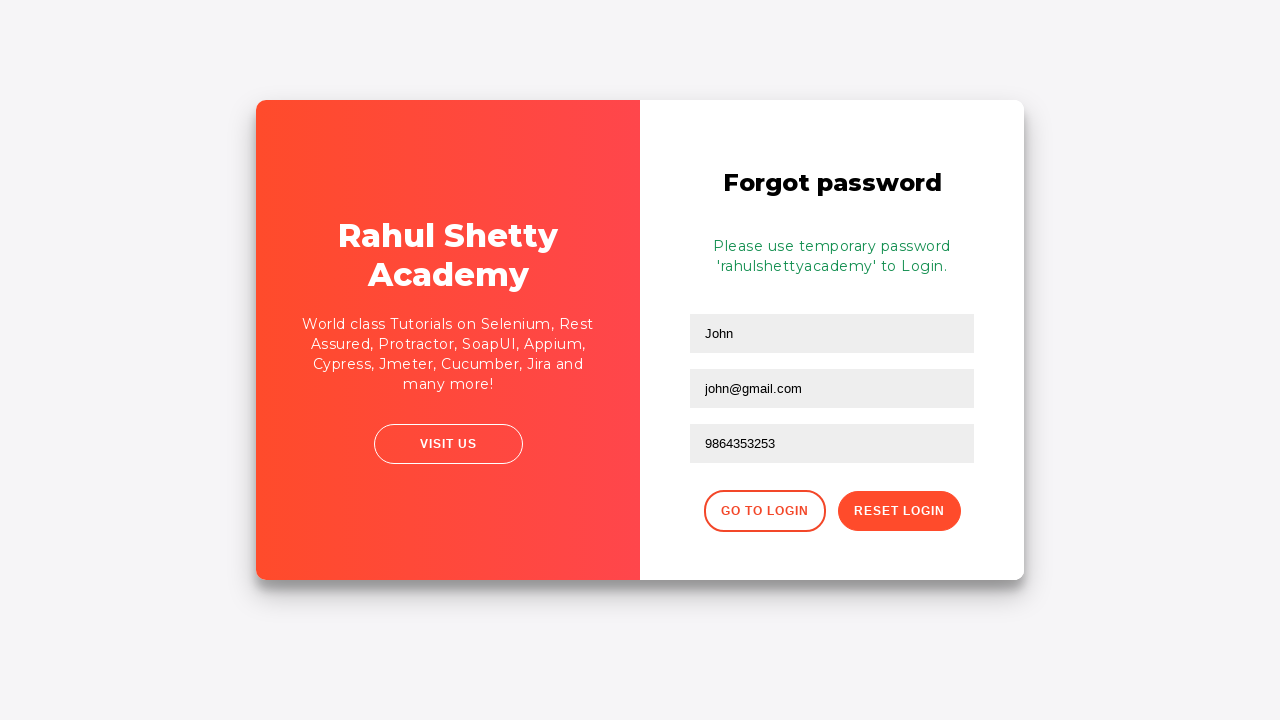

Password reset confirmation message appeared
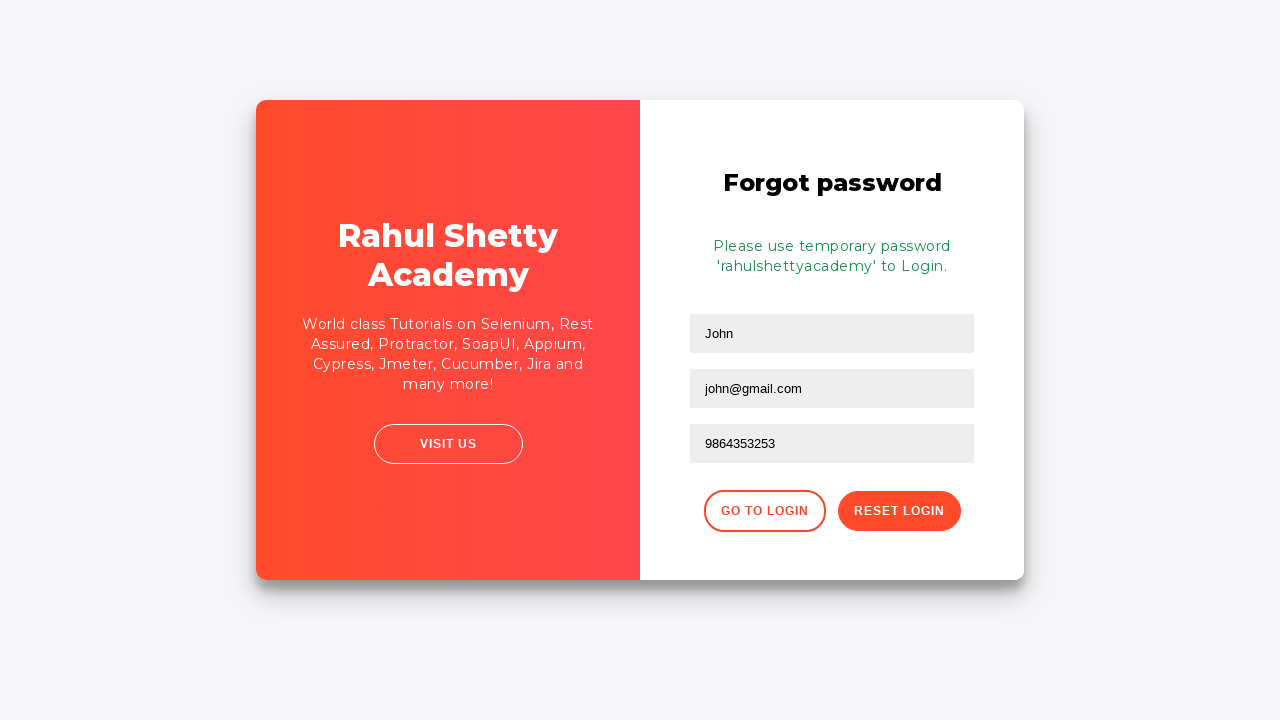

Clicked 'Go to Login' button at (764, 511) on .forgot-pwd-btn-conainer button:first-child
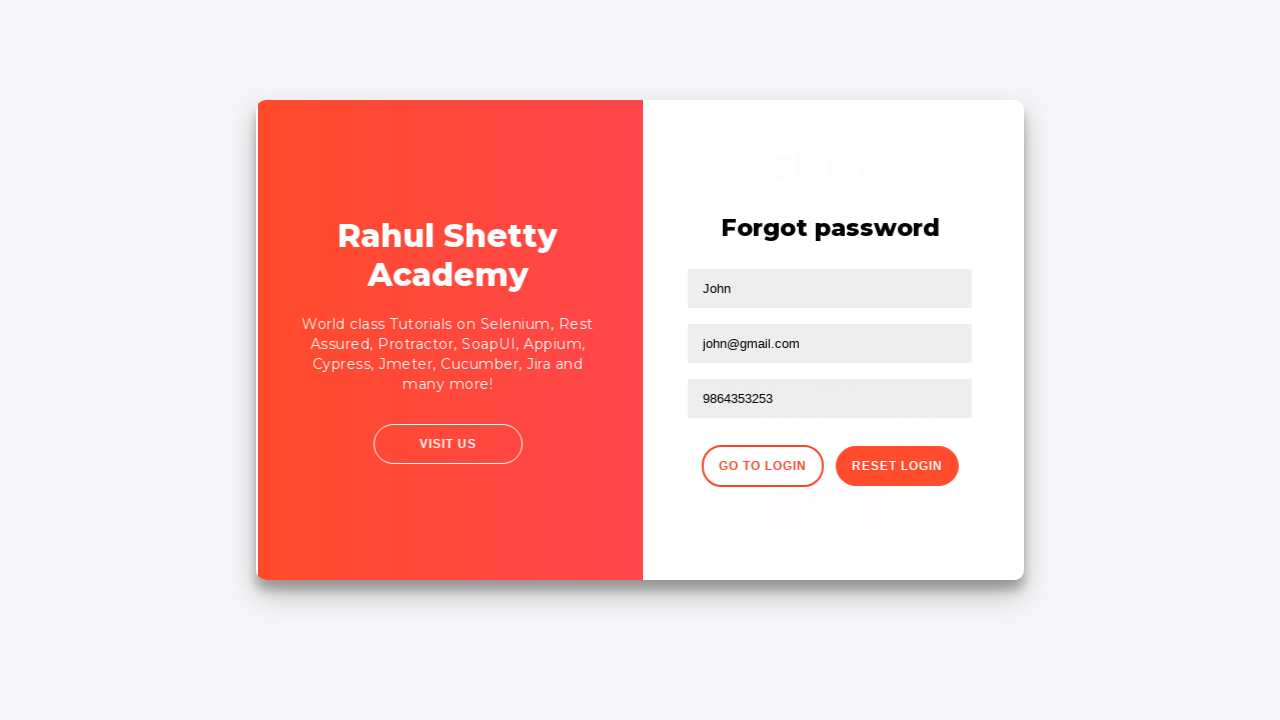

Waited for login form to load
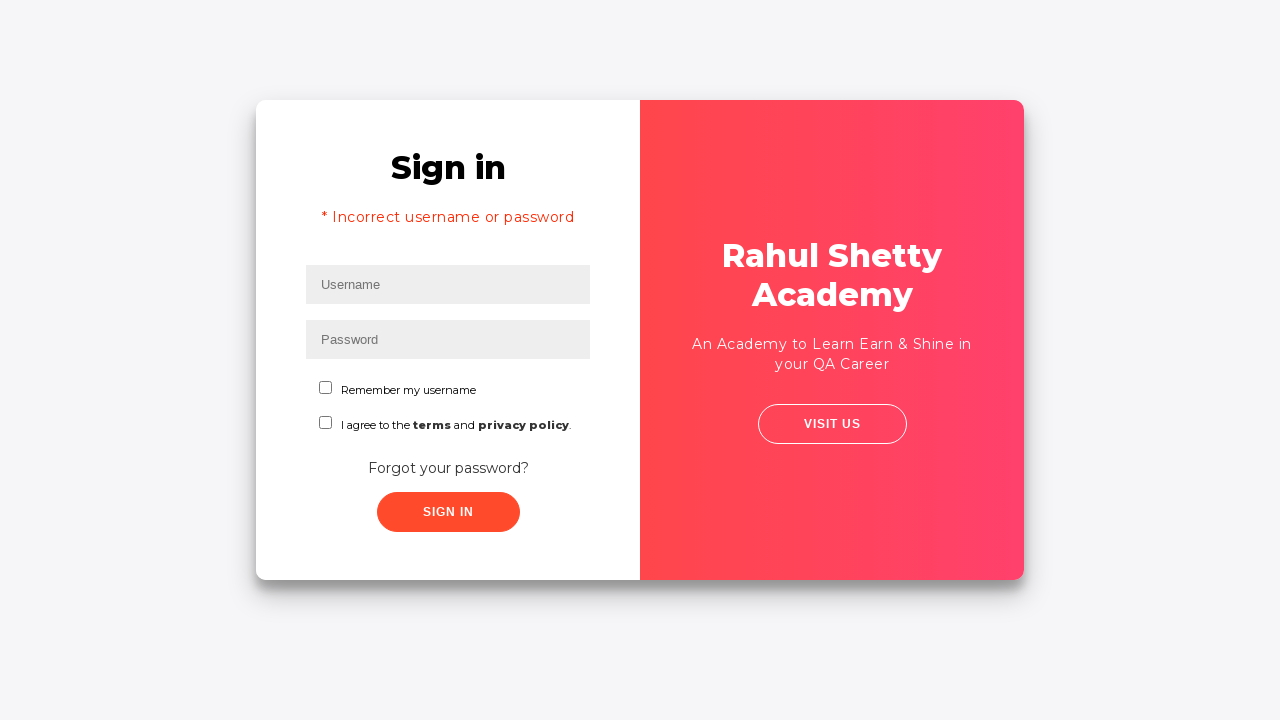

Filled username field with 'rahul' on #inputUsername
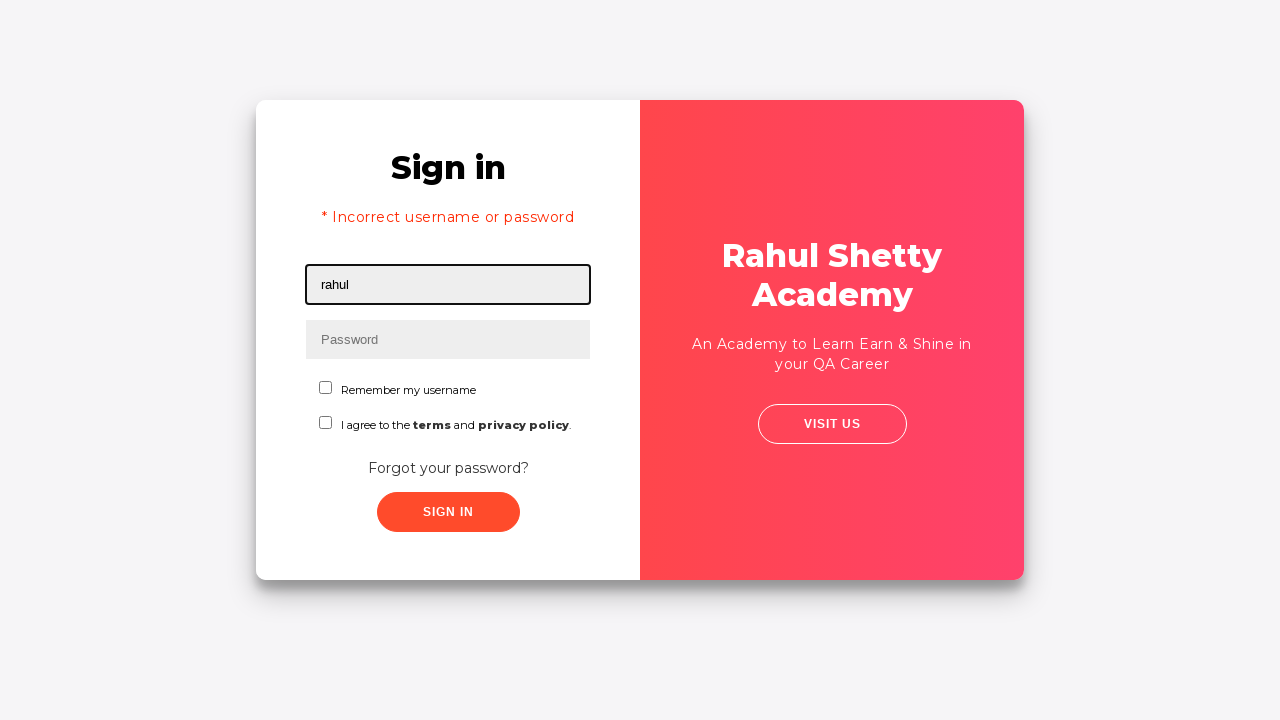

Filled password field with 'rahulshettyacademy' on input[type='password']
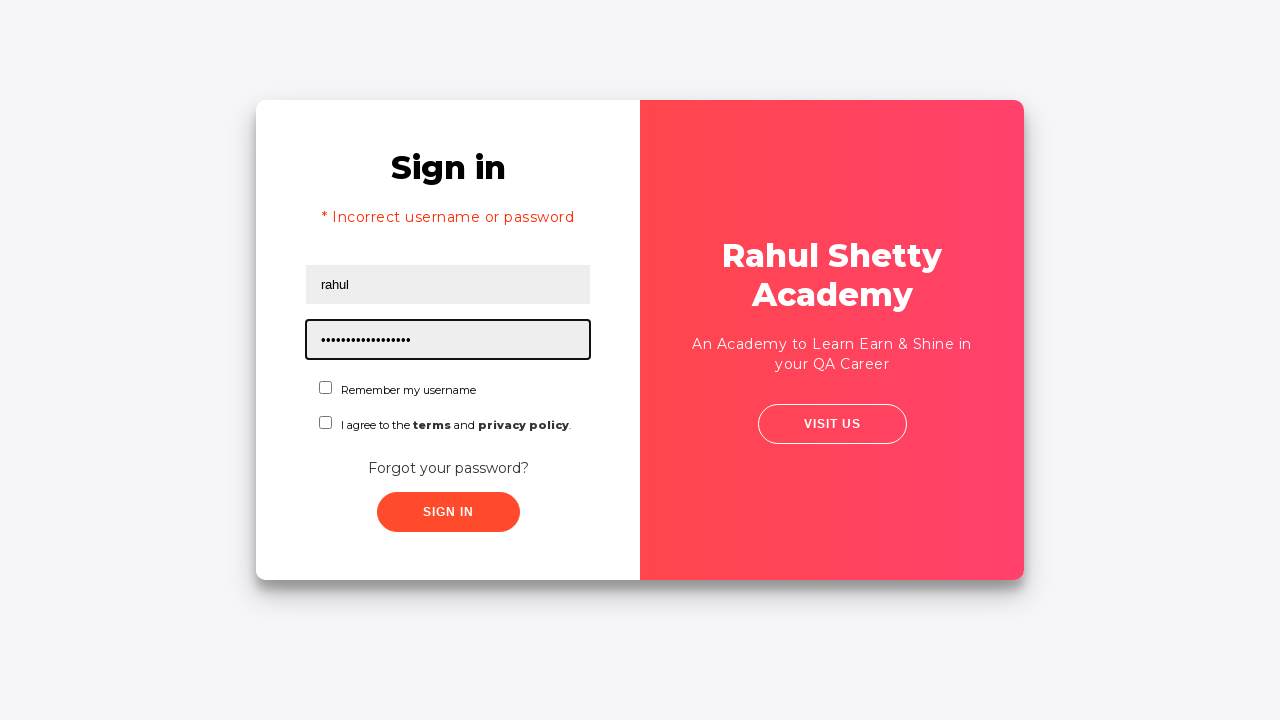

Checked the confirmation checkbox at (326, 388) on #chkboxOne
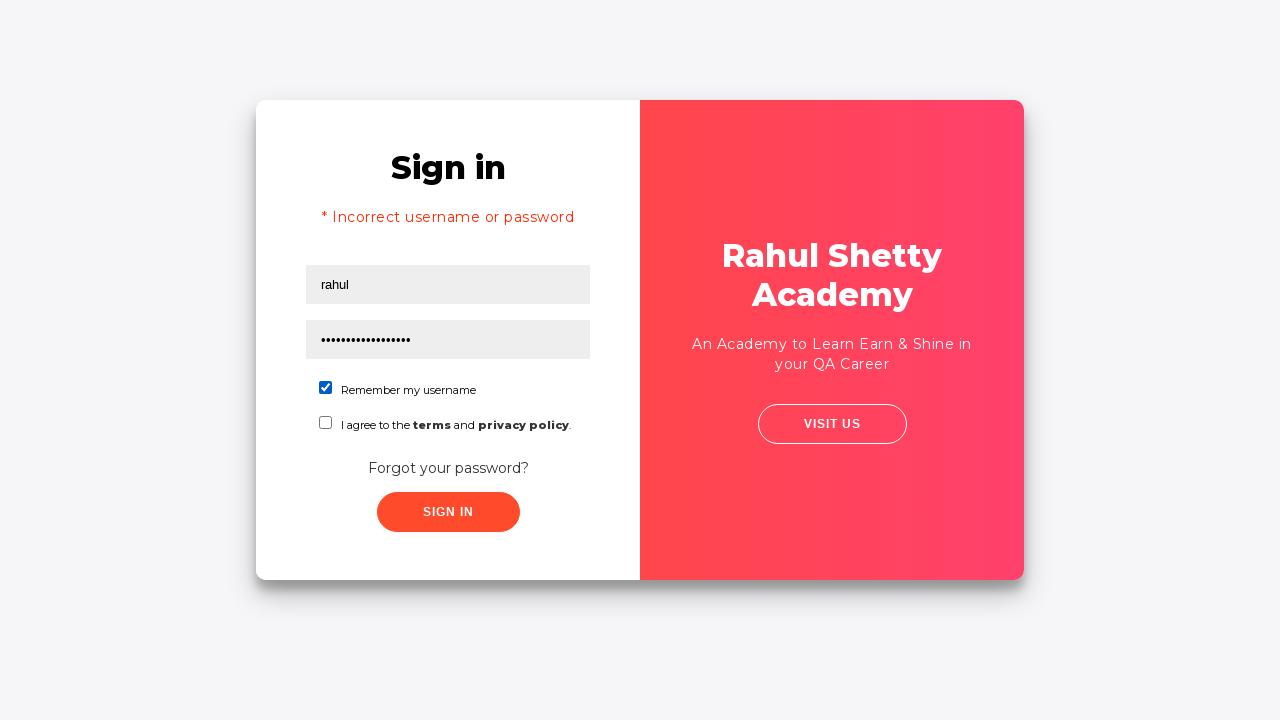

Clicked submit button to complete login at (448, 512) on button.submit
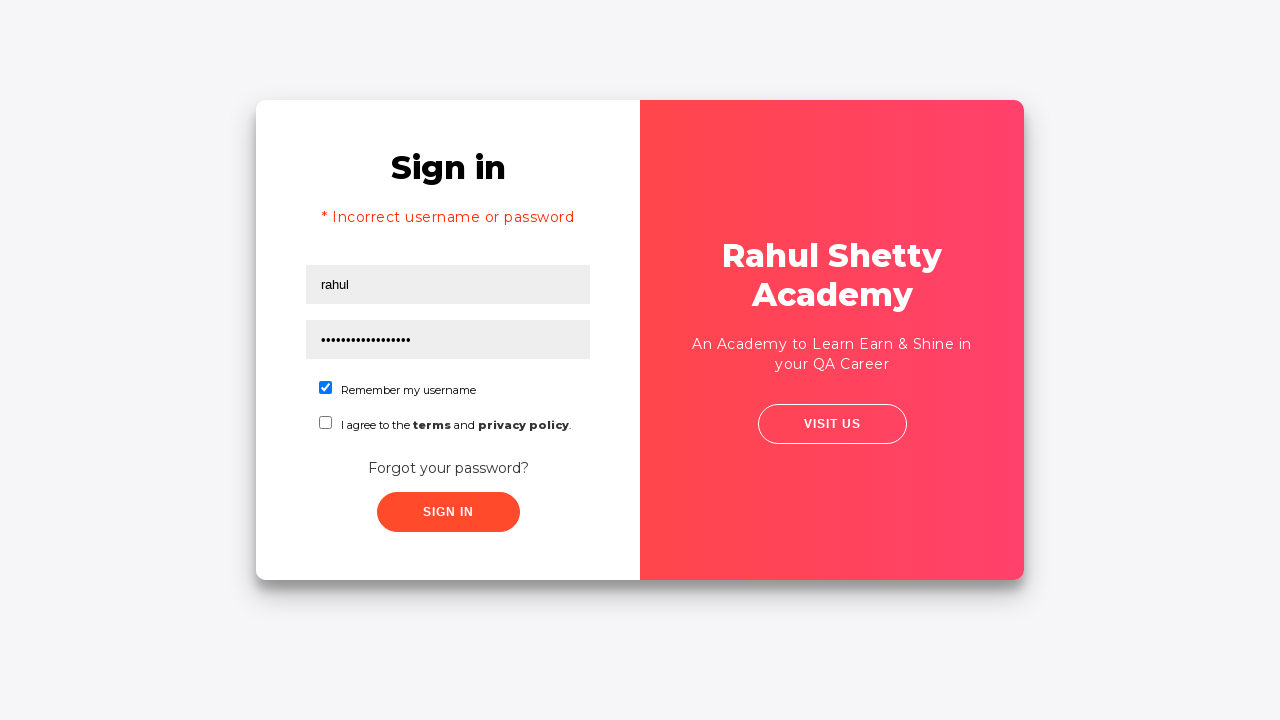

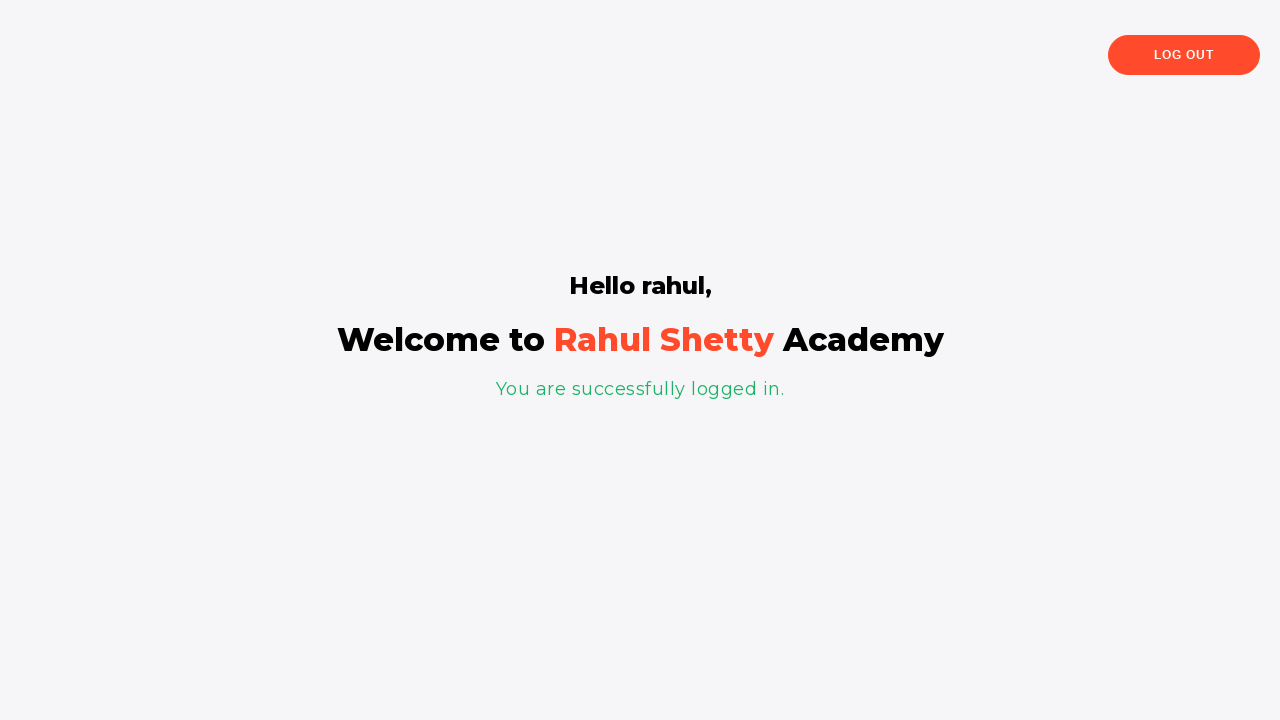